Tests JavaScript alert and confirmation dialog interactions by entering a name, triggering alerts, and accepting/dismissing them

Starting URL: https://www.rahulshettyacademy.com/AutomationPractice/

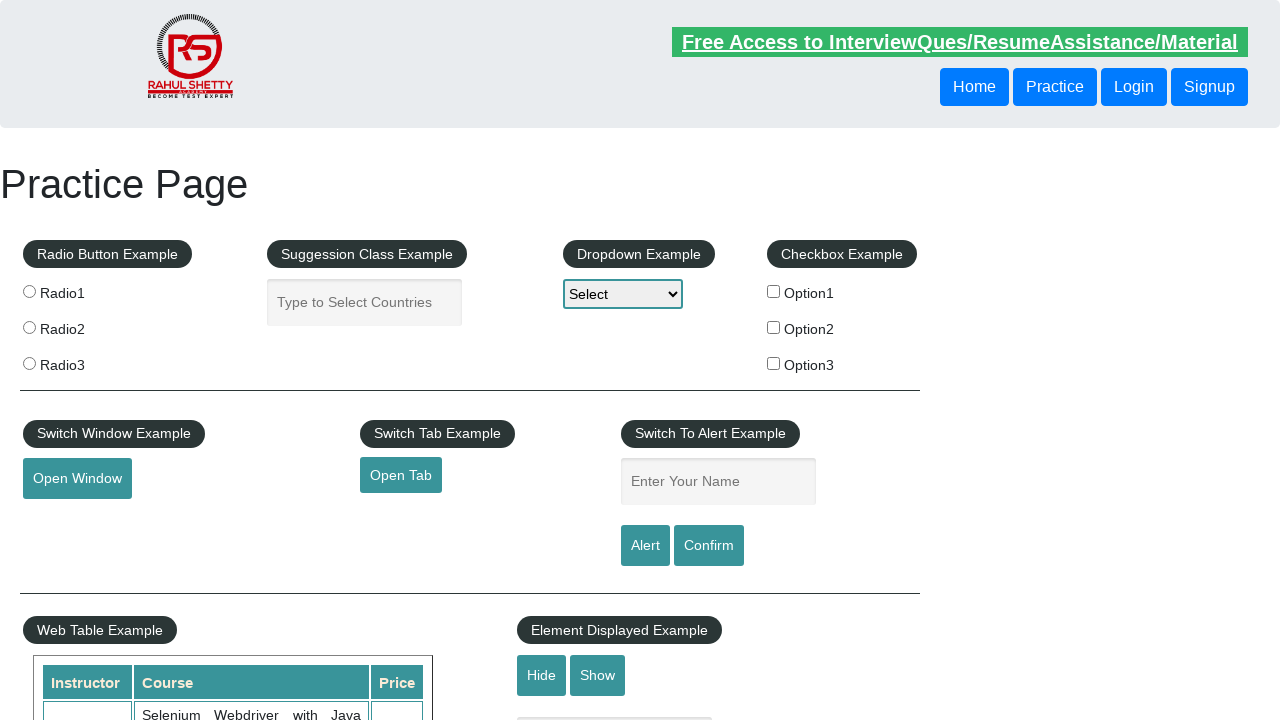

Filled name input field with 'Sujani' on #name
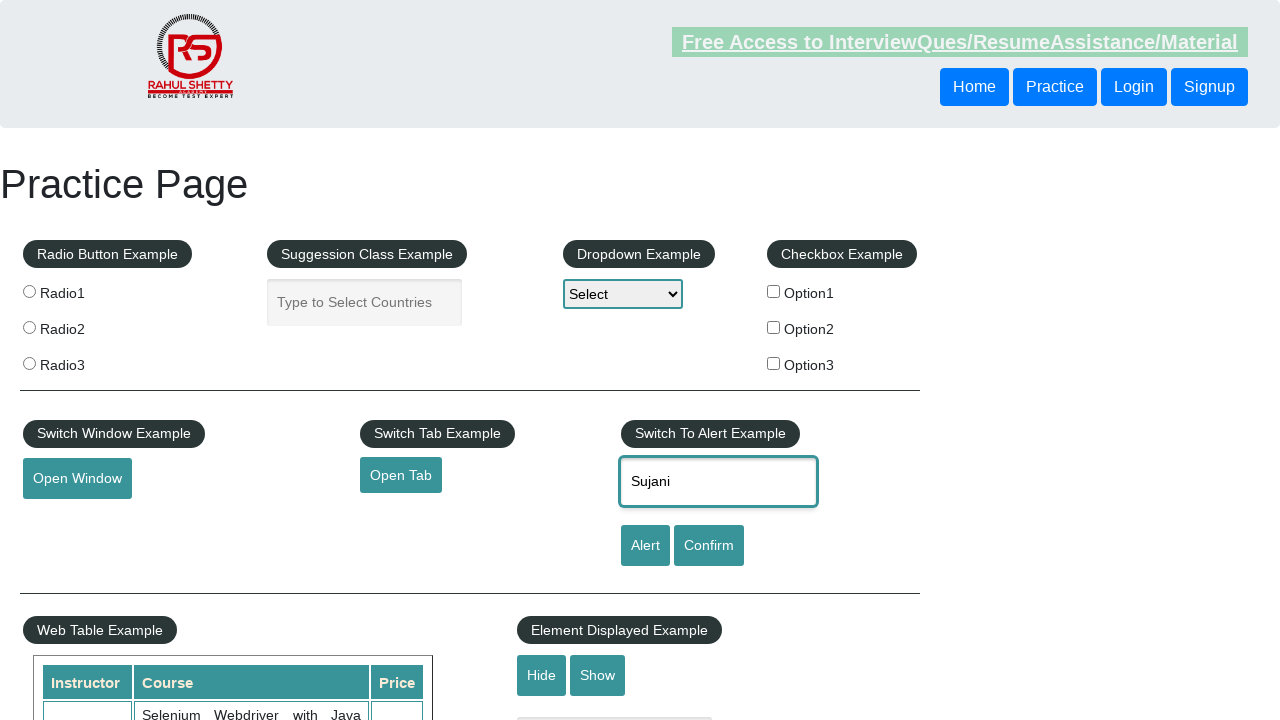

Set up dialog handler to accept alerts
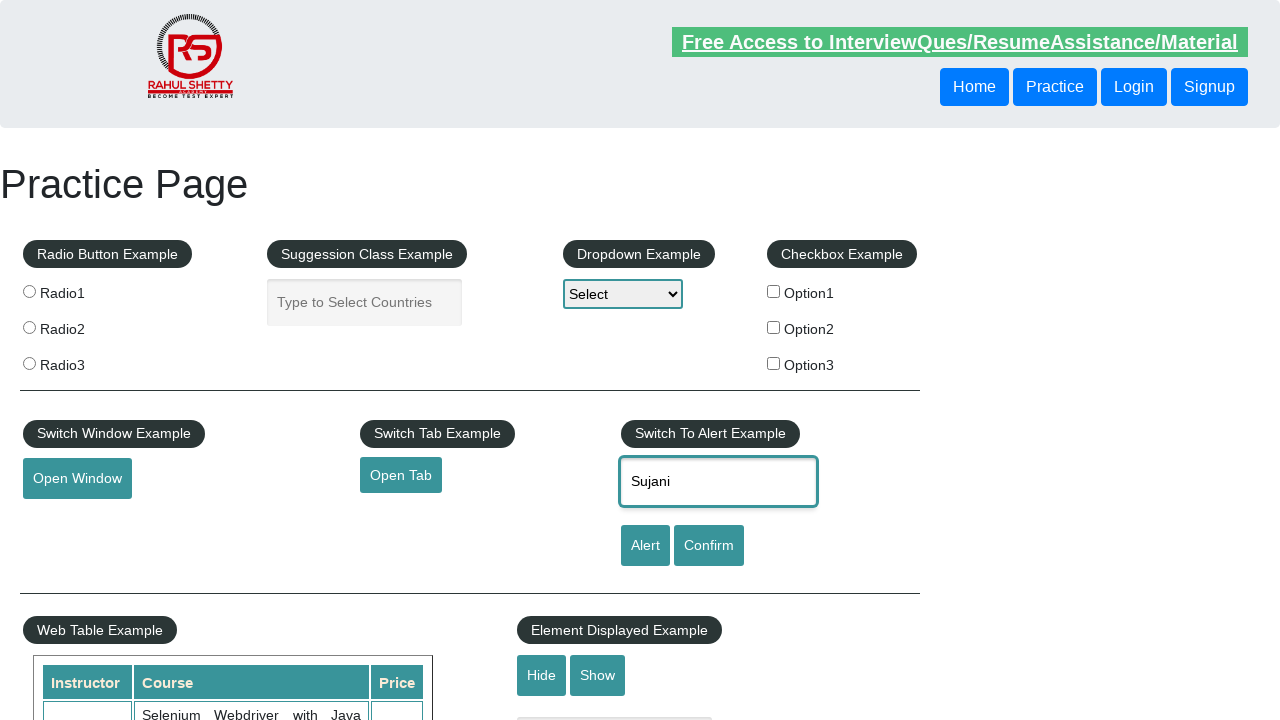

Clicked alert button, alert dialog appeared and was accepted at (645, 546) on #alertbtn
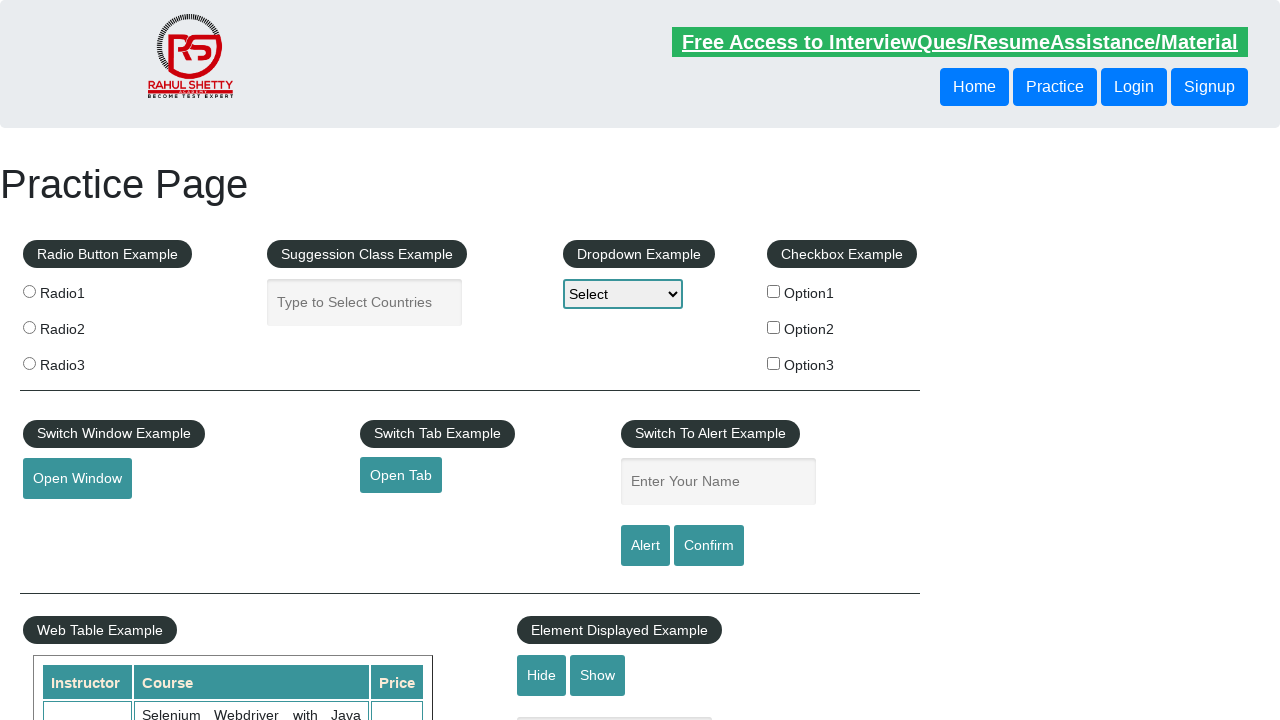

Set up dialog handler to dismiss confirmation dialogs
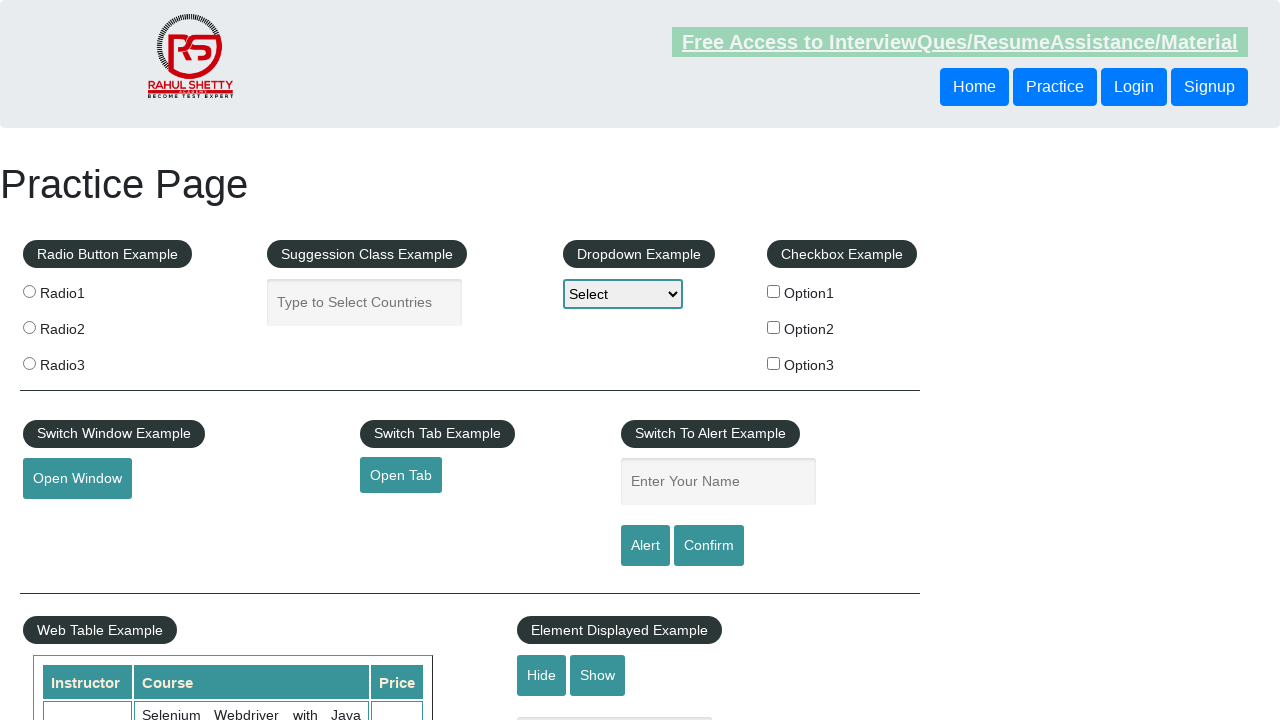

Clicked confirm button, confirmation dialog appeared and was dismissed at (709, 546) on xpath=//input[@id='confirmbtn']
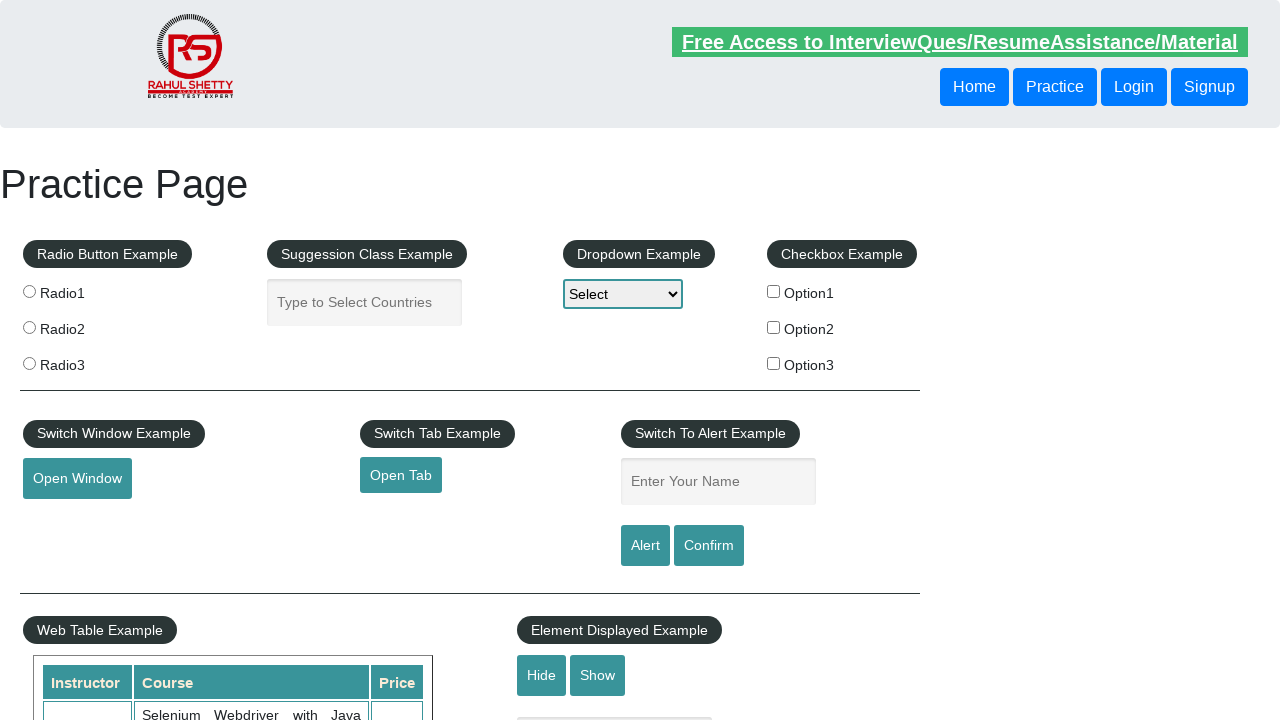

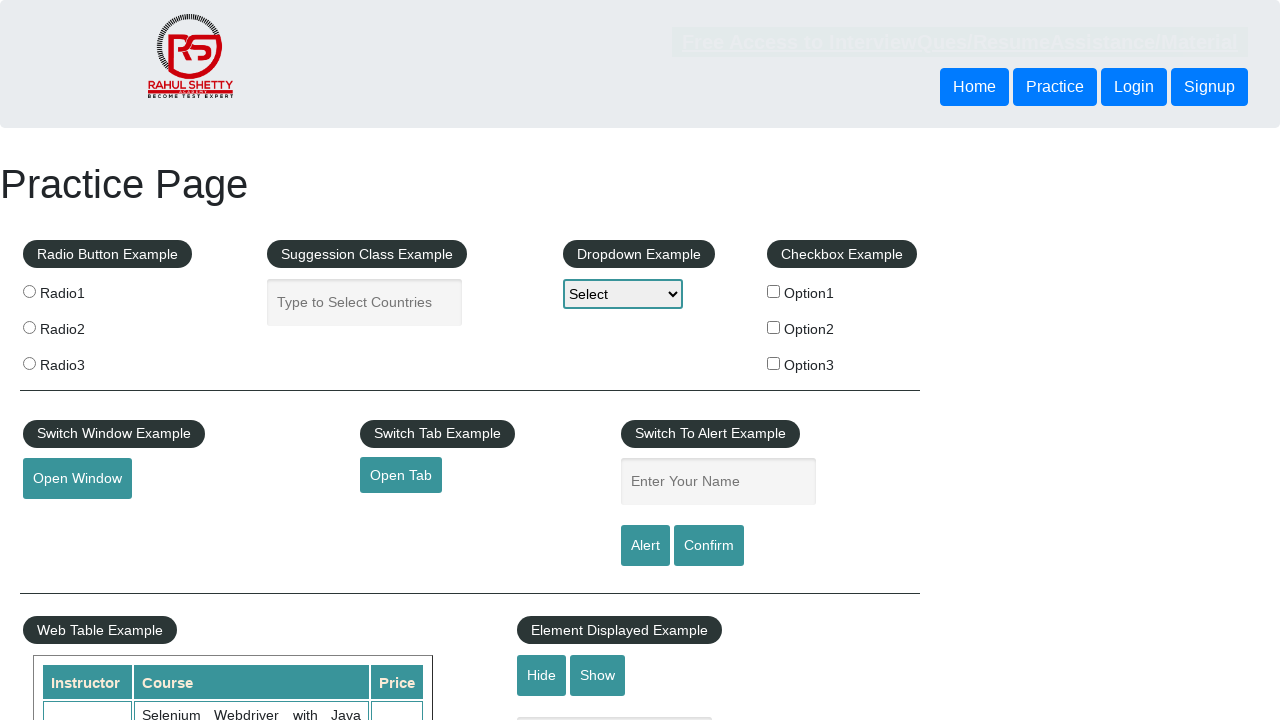